Solves a math captcha by extracting a value from an element attribute, calculating the result, and submitting the form with robot verification checkboxes

Starting URL: http://suninjuly.github.io/get_attribute.html

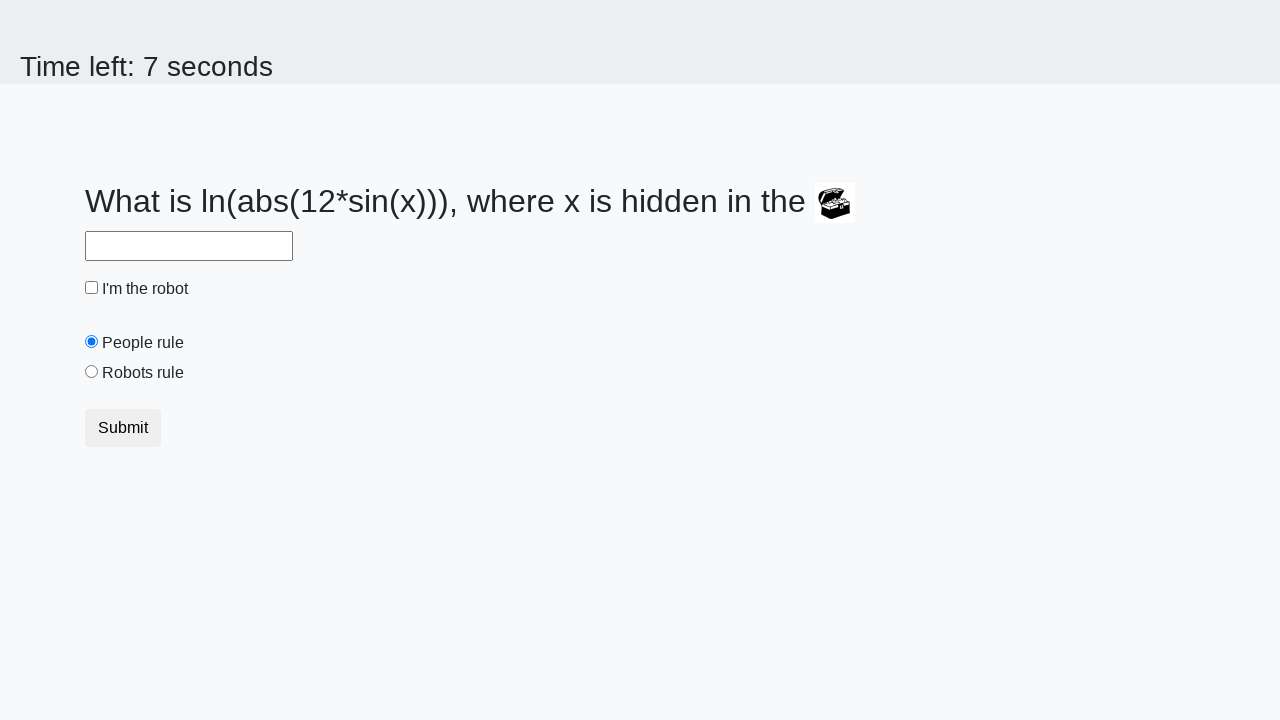

Located treasure element on page
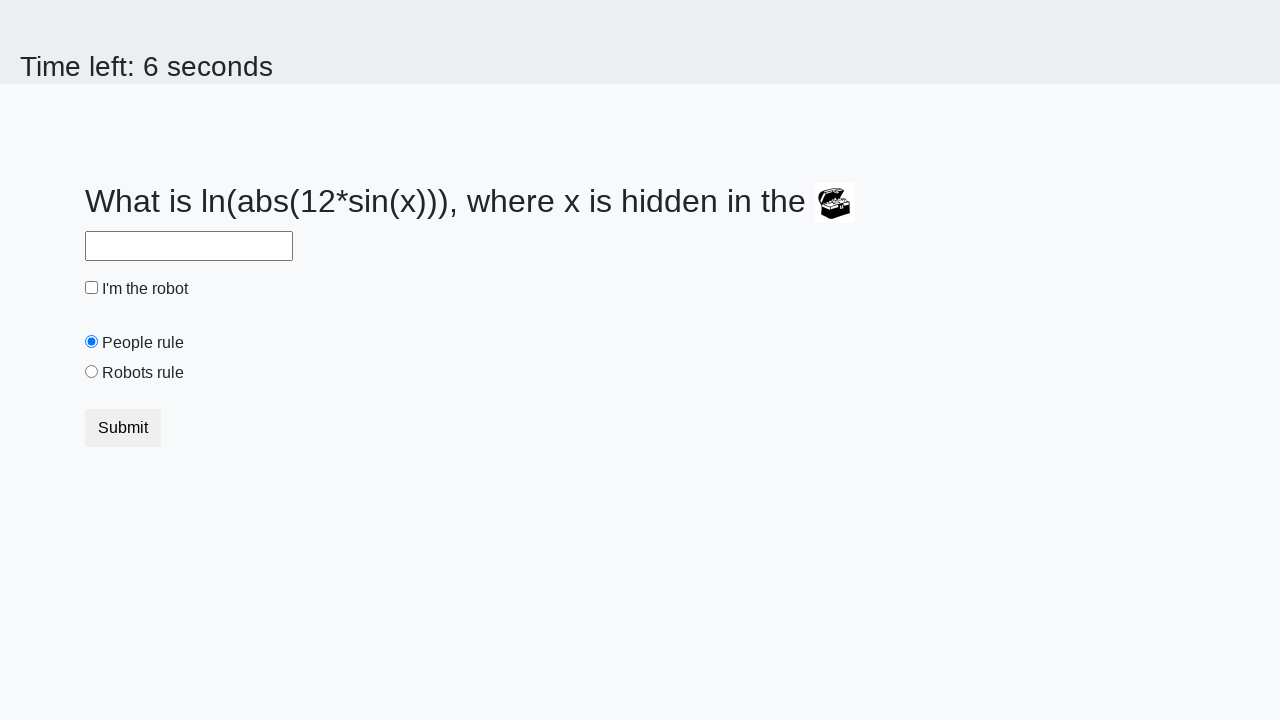

Extracted valuex attribute from treasure element
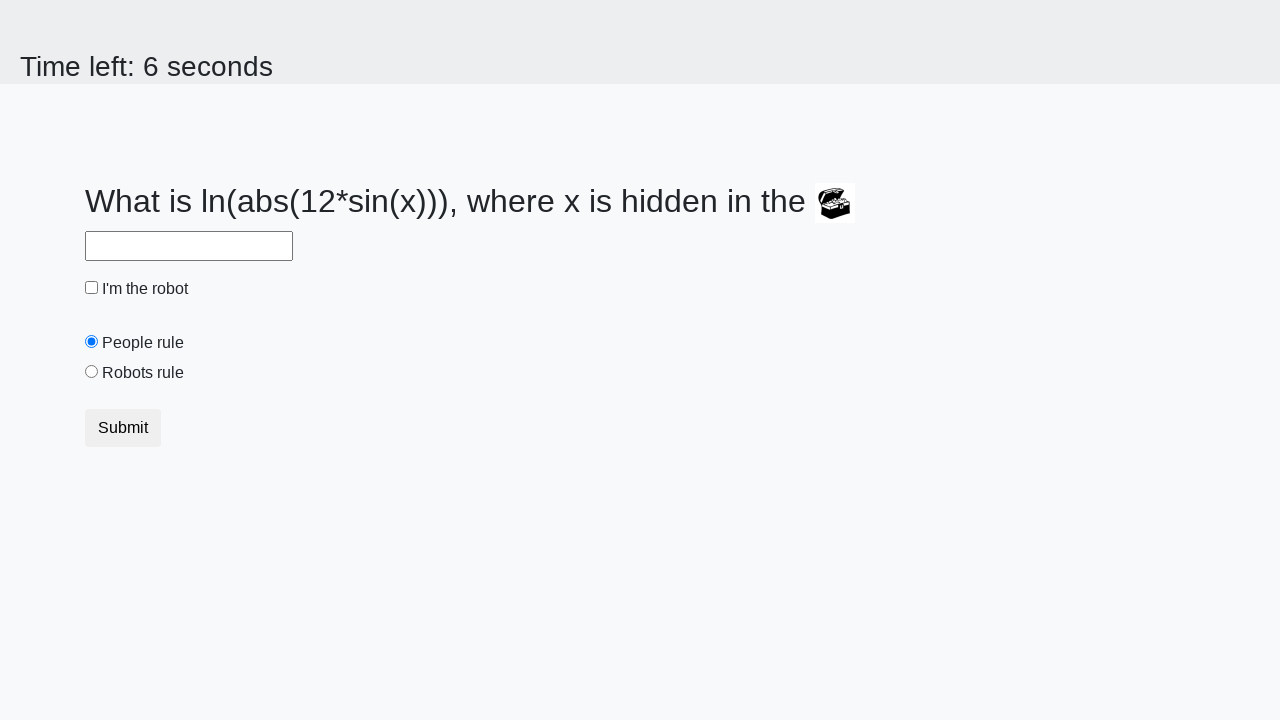

Calculated math captcha result using log(12*sin(number))
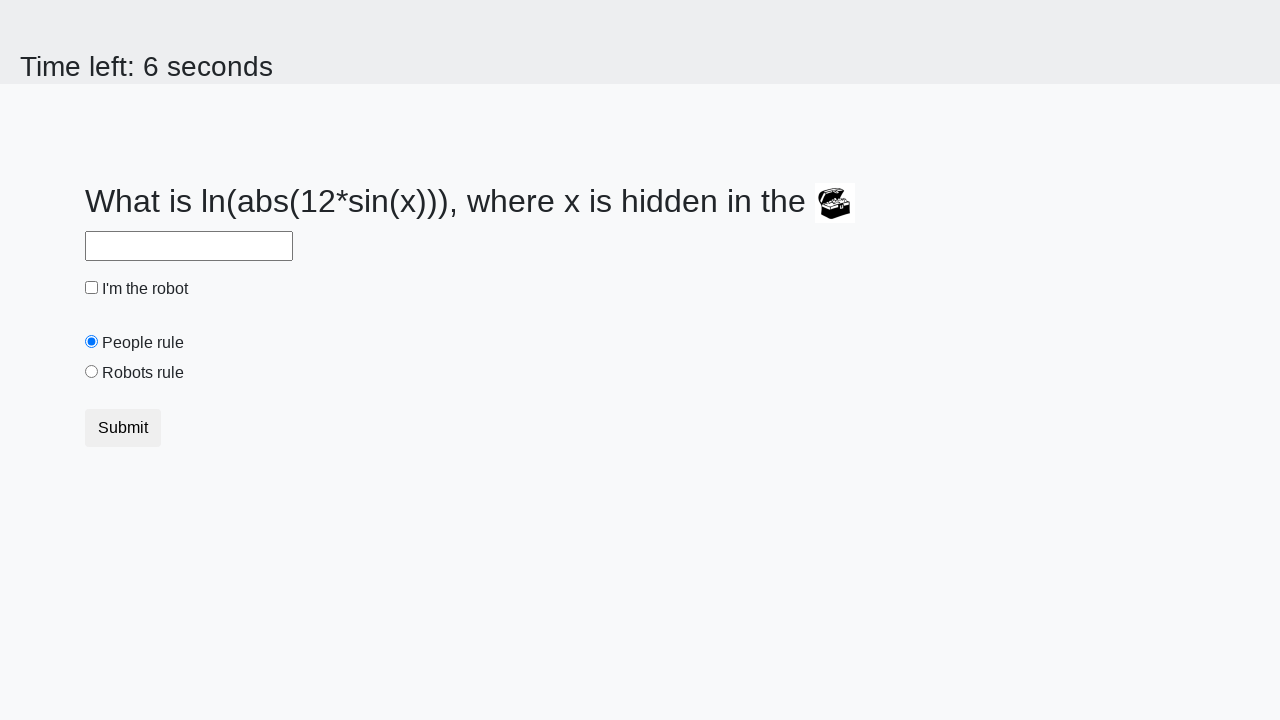

Filled answer field with calculated result on #answer
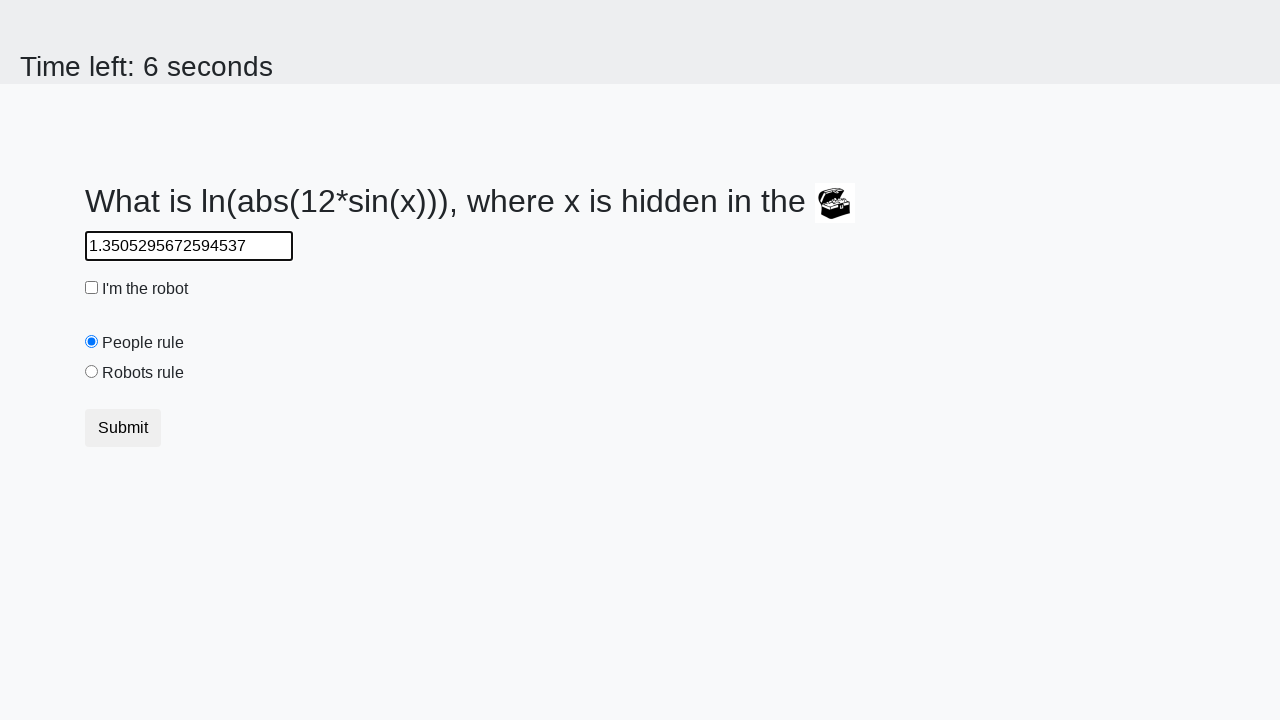

Clicked robot verification checkbox at (92, 288) on #robotCheckbox
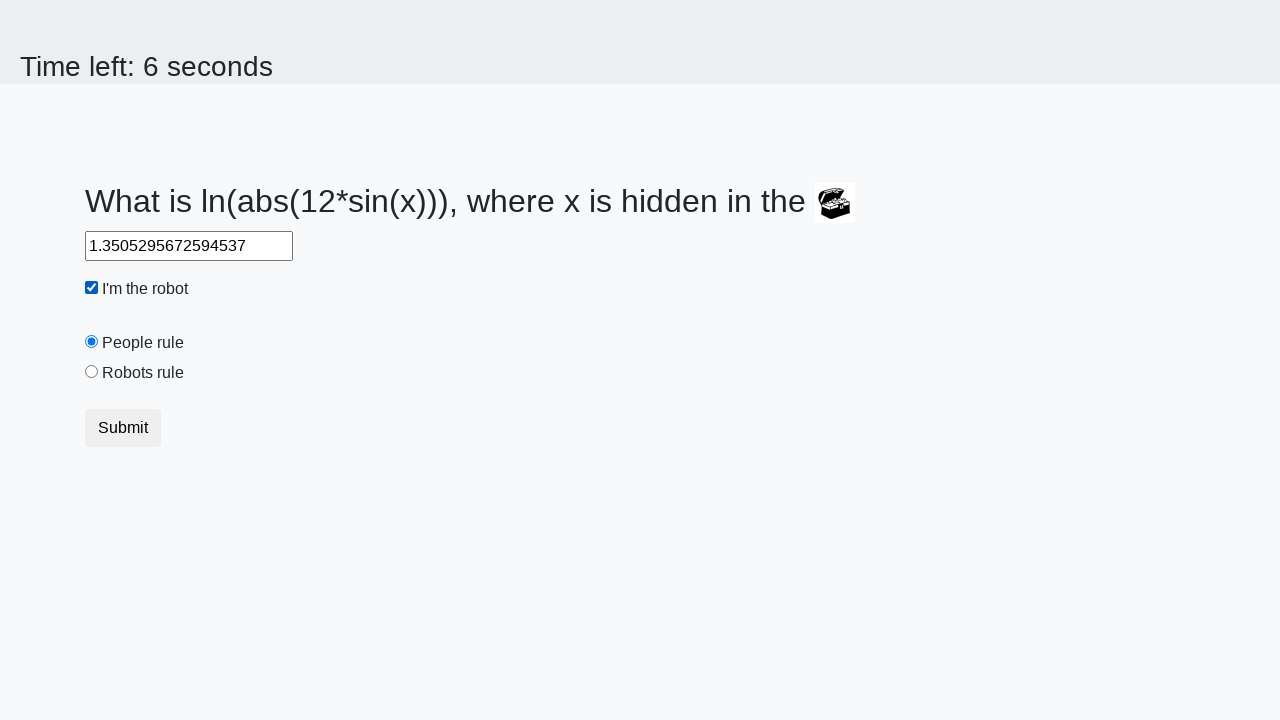

Clicked robots rule radio button at (92, 372) on #robotsRule
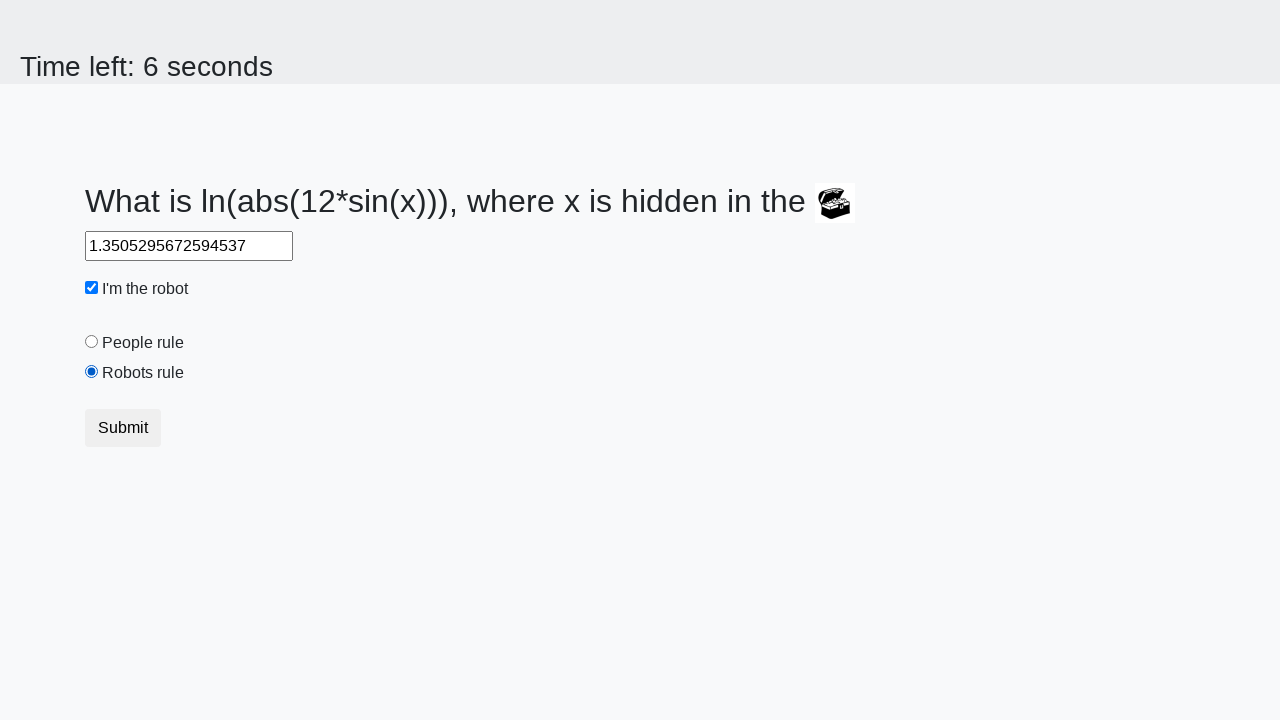

Clicked submit button to complete form at (123, 428) on .btn
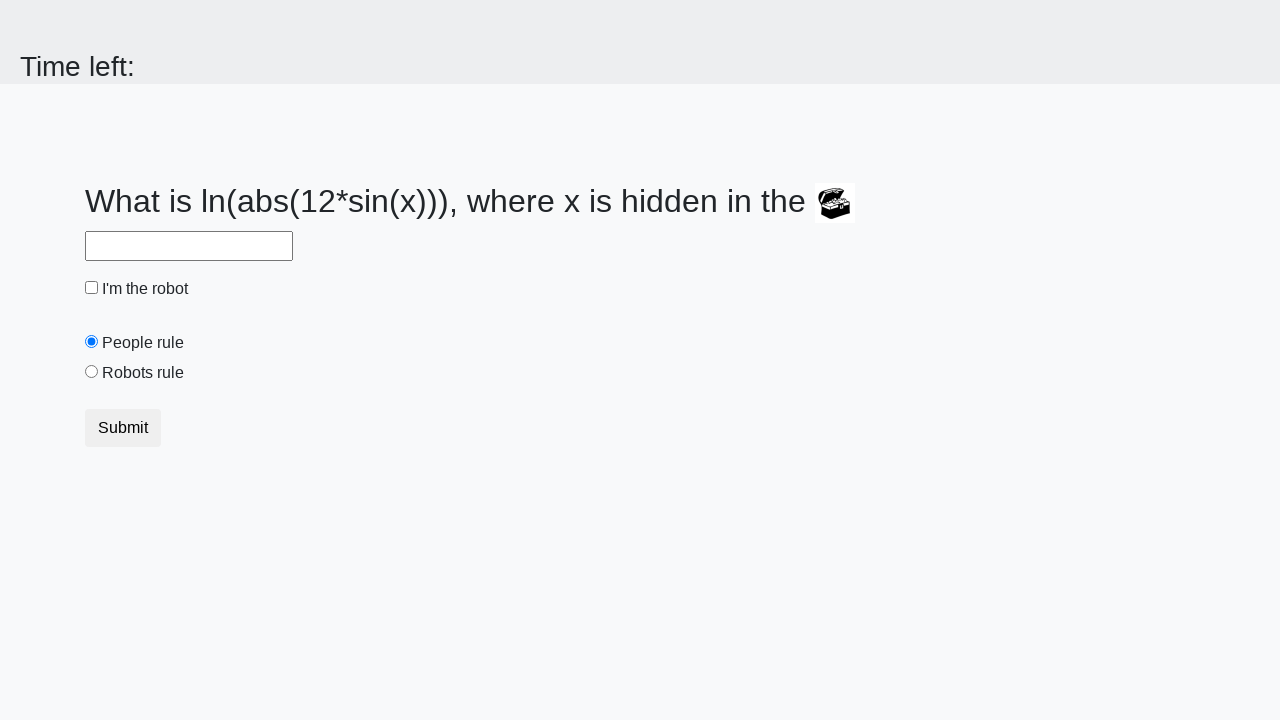

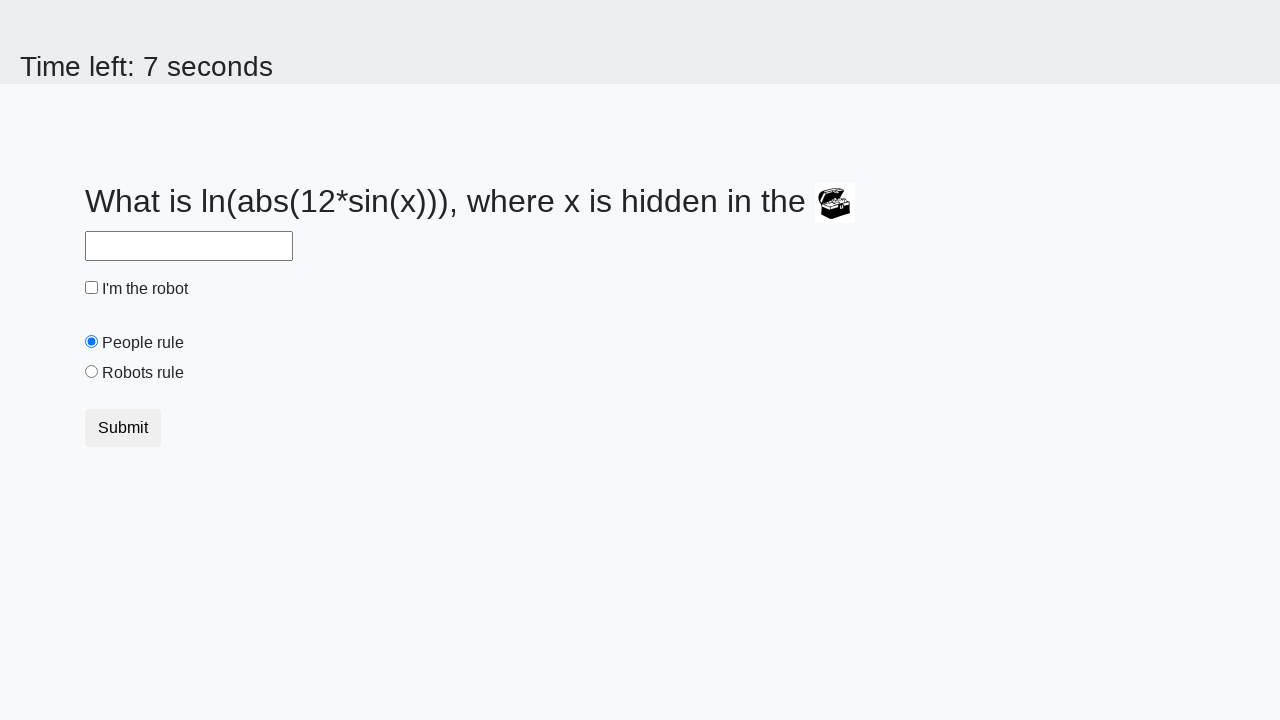